Tests news filtering by region by selecting Chernihiv and verifying region-specific news is displayed

Starting URL: https://www.ukr.net/

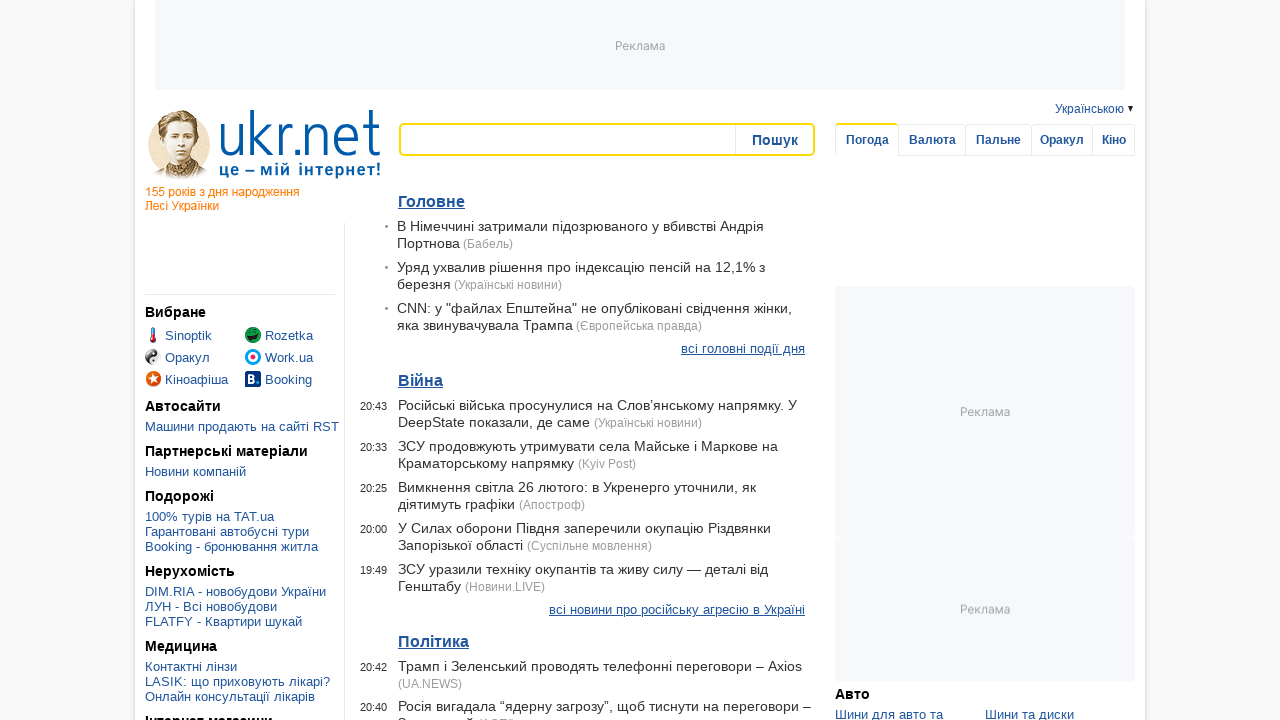

Clicked on regions section at (470, 360) on xpath=//div[@class='feed__section--regions']
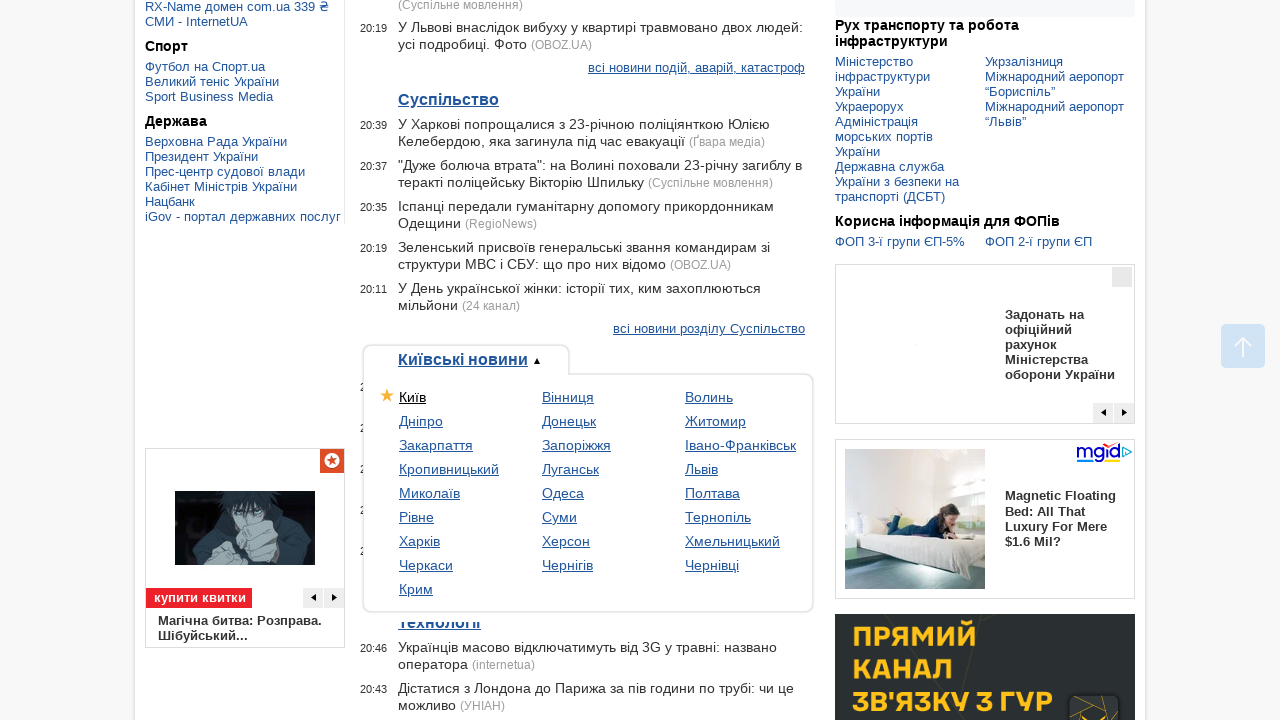

Regions dropdown became visible
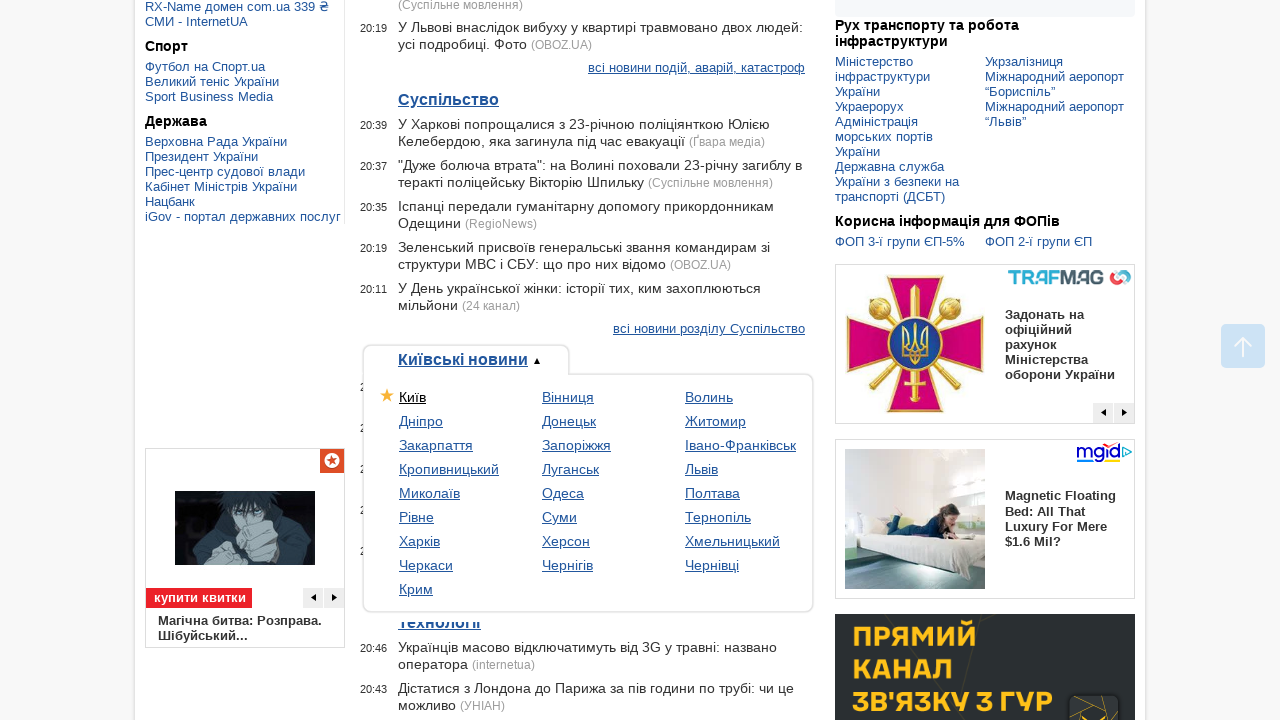

Selected Chernihiv region from dropdown at (588, 565) on xpath=//div[@class='feed__regions--rows d-clear']/div/a[text()='Чернігів']
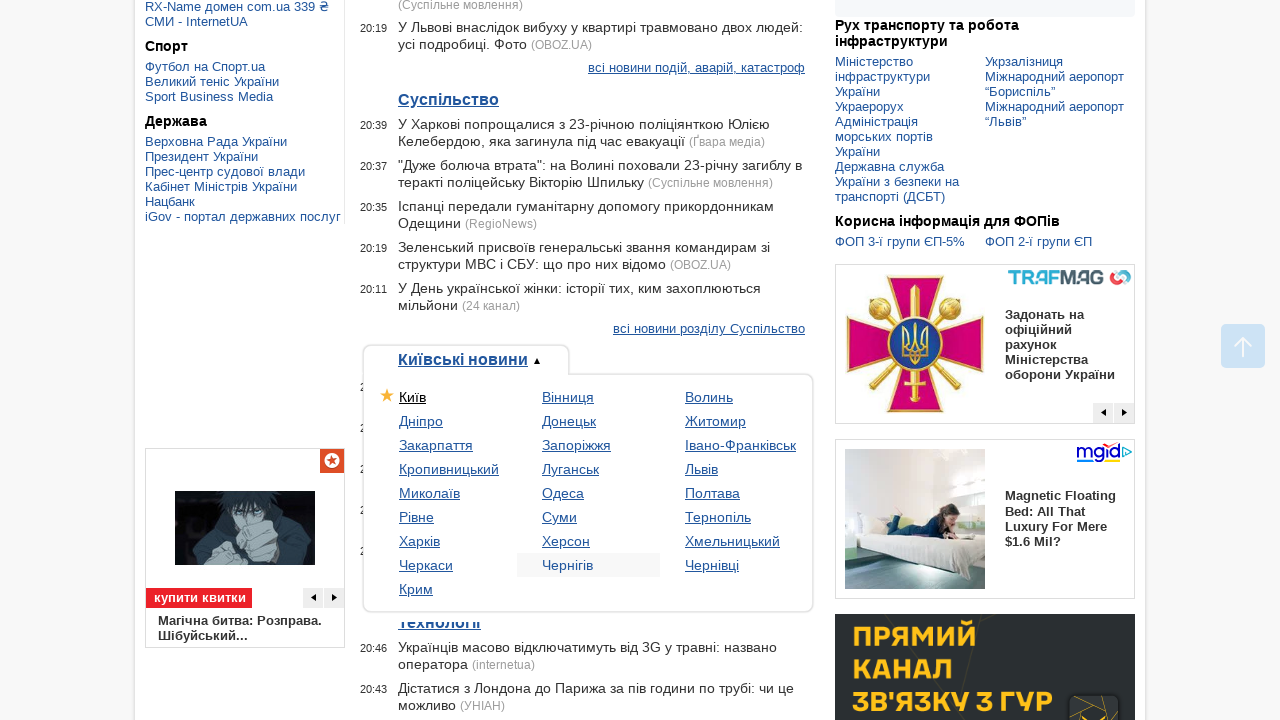

Waited for page to update after region selection
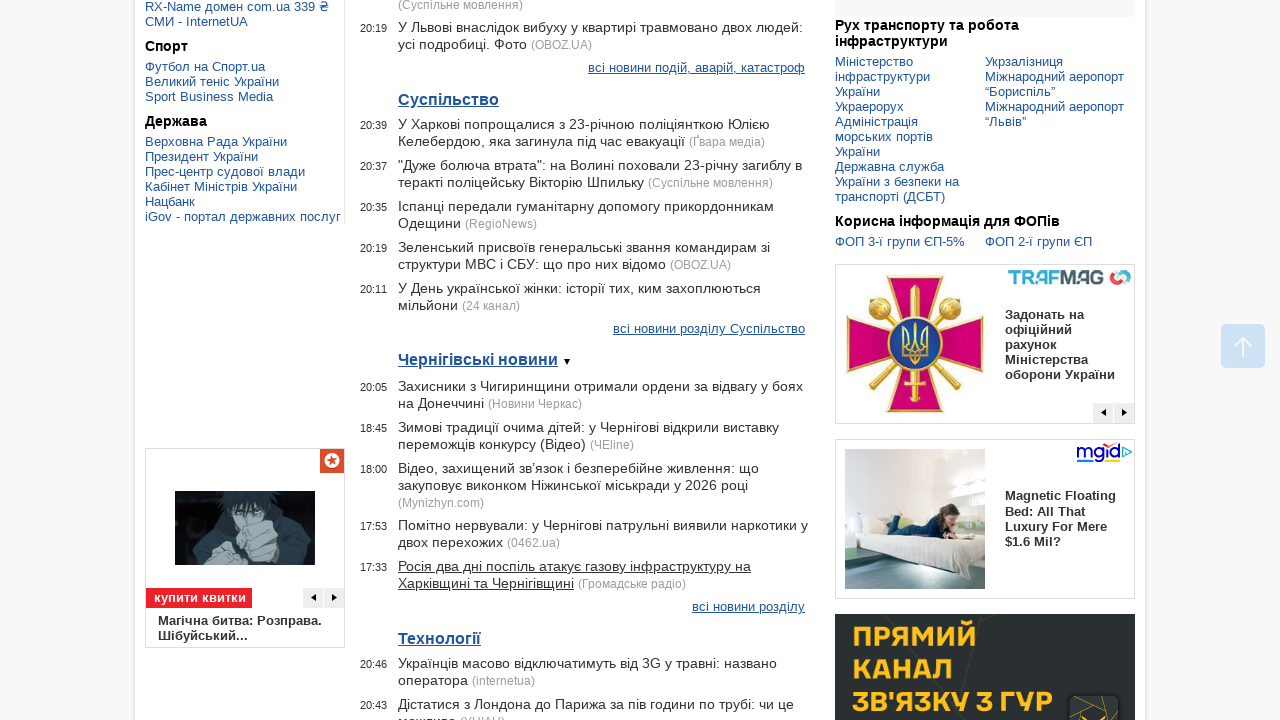

Verified region news header displays 'Чернігівські новини'
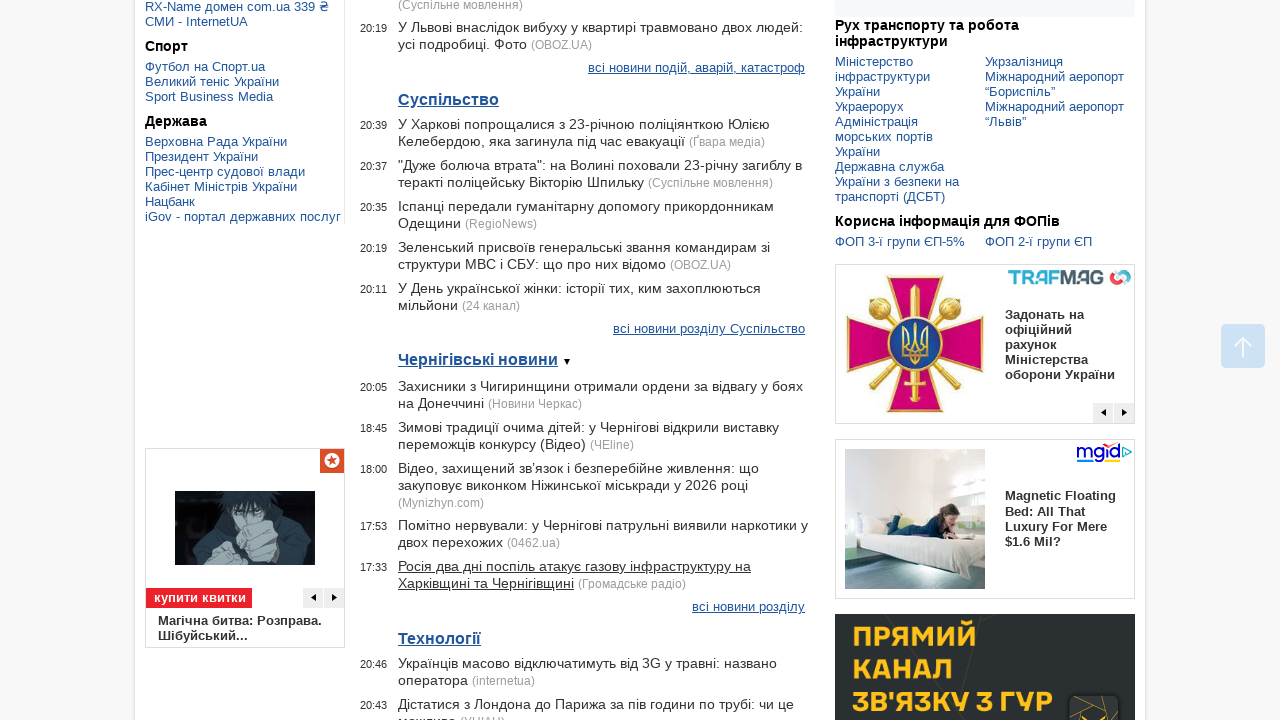

Clicked on 'all news from section' link at (748, 606) on xpath=//div[@class='feed__section--more']/a[text()='всі новини розділу']
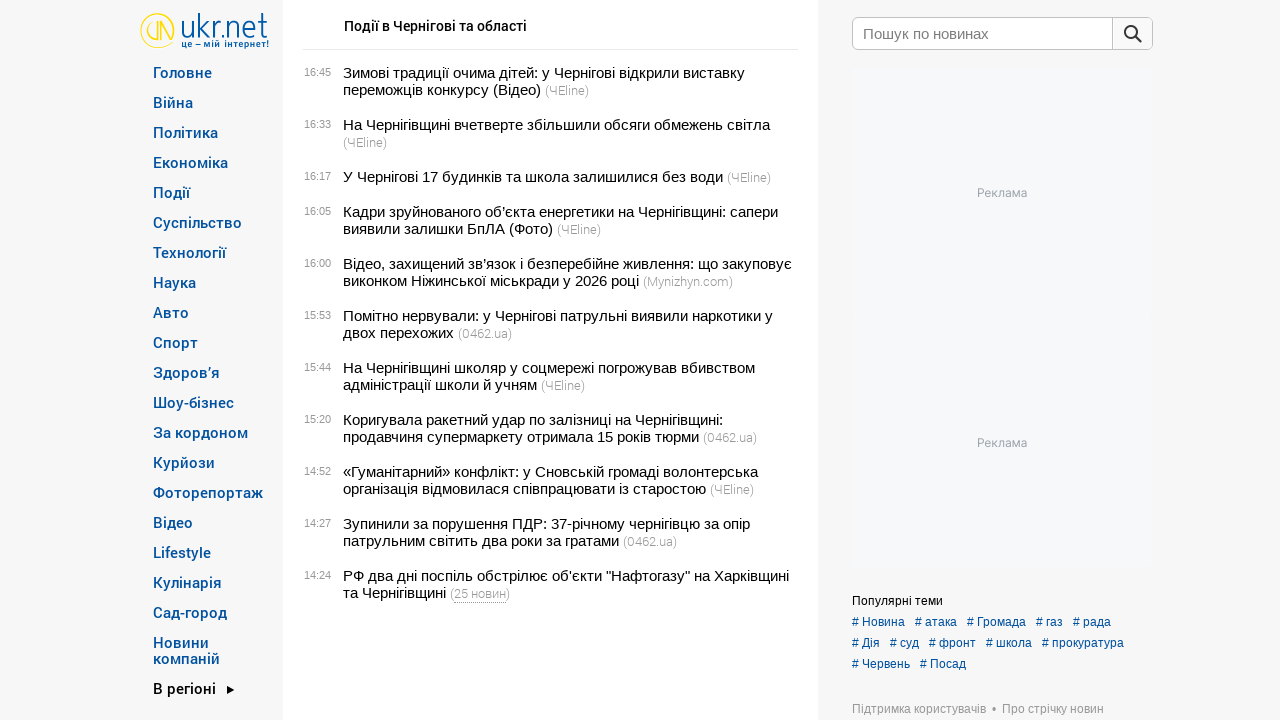

Waited for news page to fully load
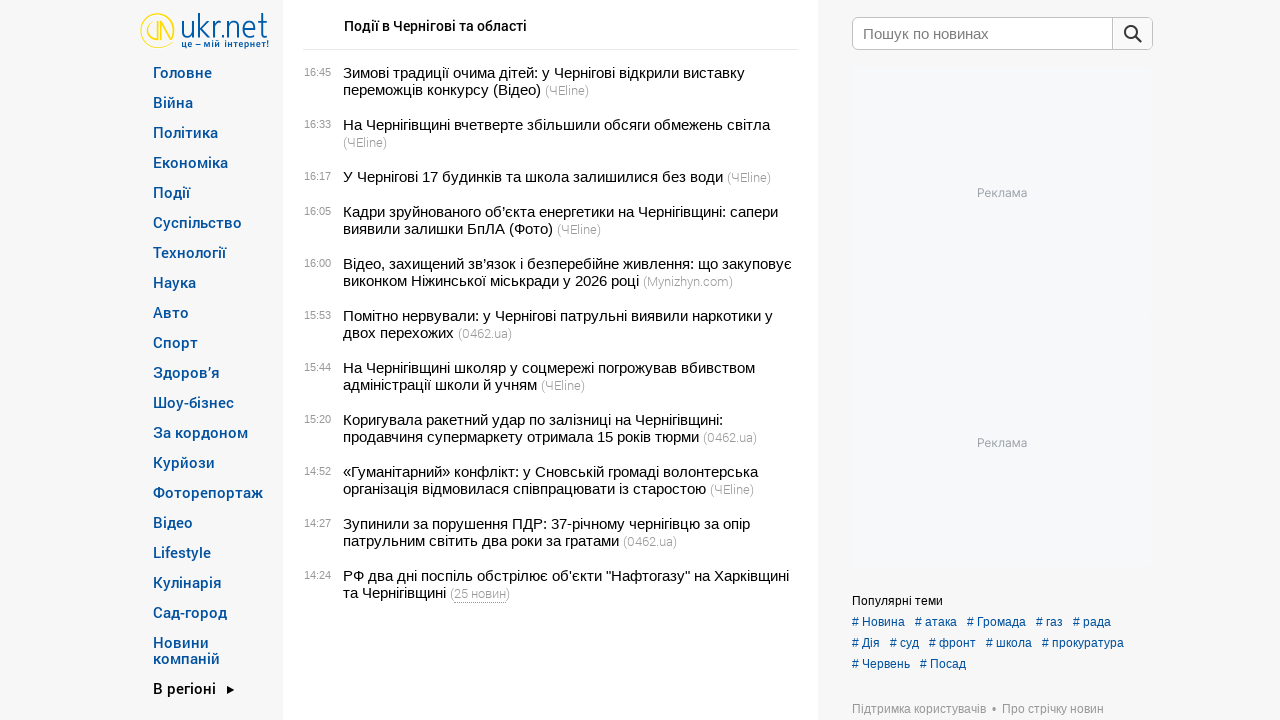

Verified main header displays 'Події в Чернігові та області'
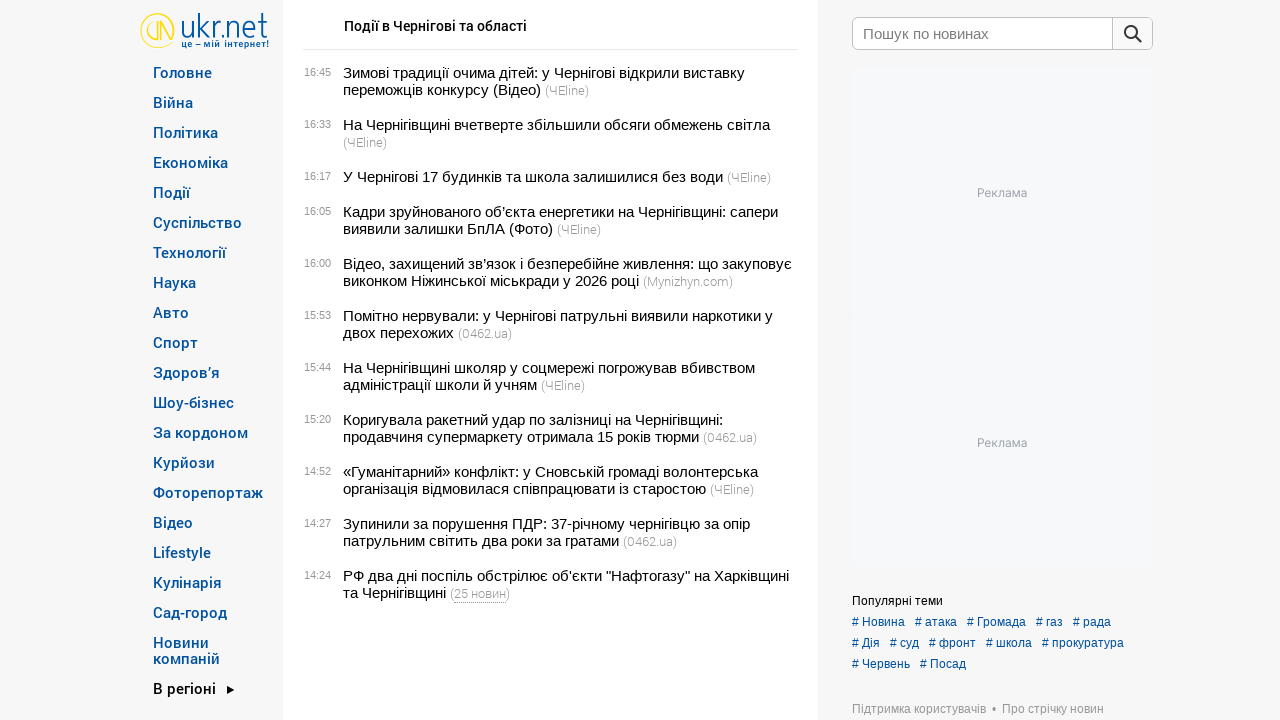

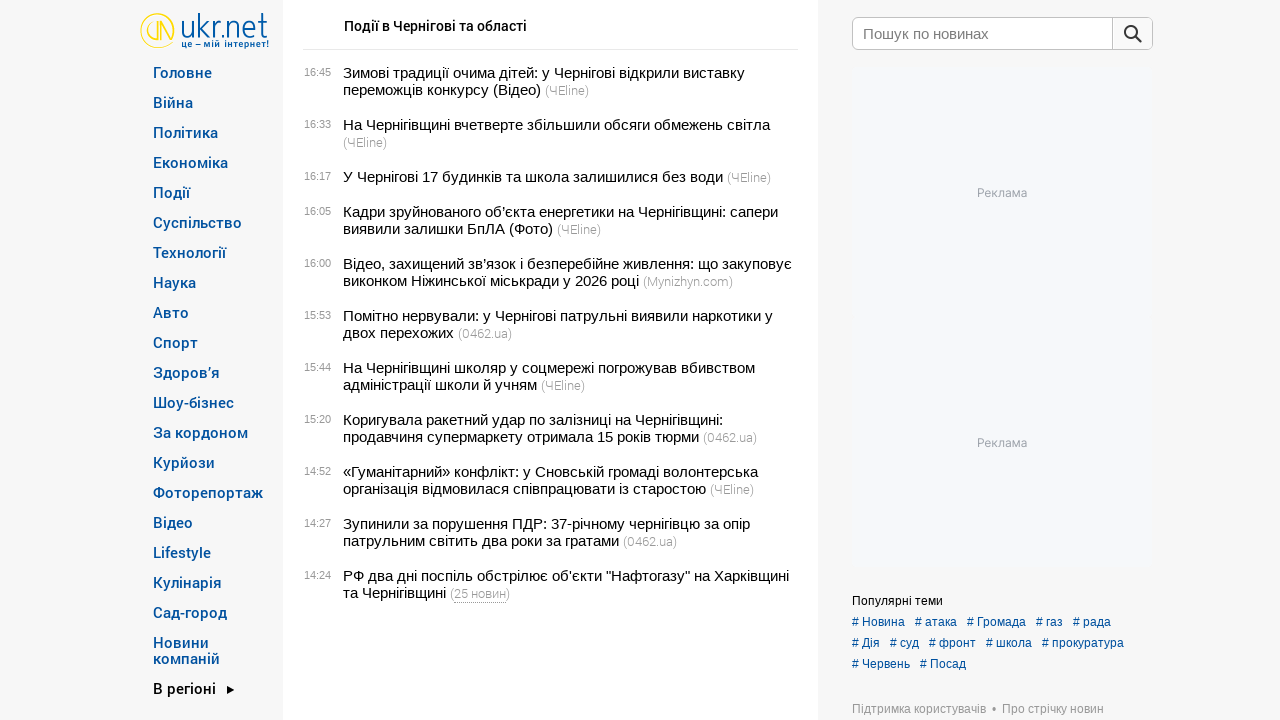